Tests clicking a primary button on the UI Testing Playground class attribute page, repeating the navigation and click action 3 times to verify button interaction works consistently.

Starting URL: http://uitestingplayground.com/classattr

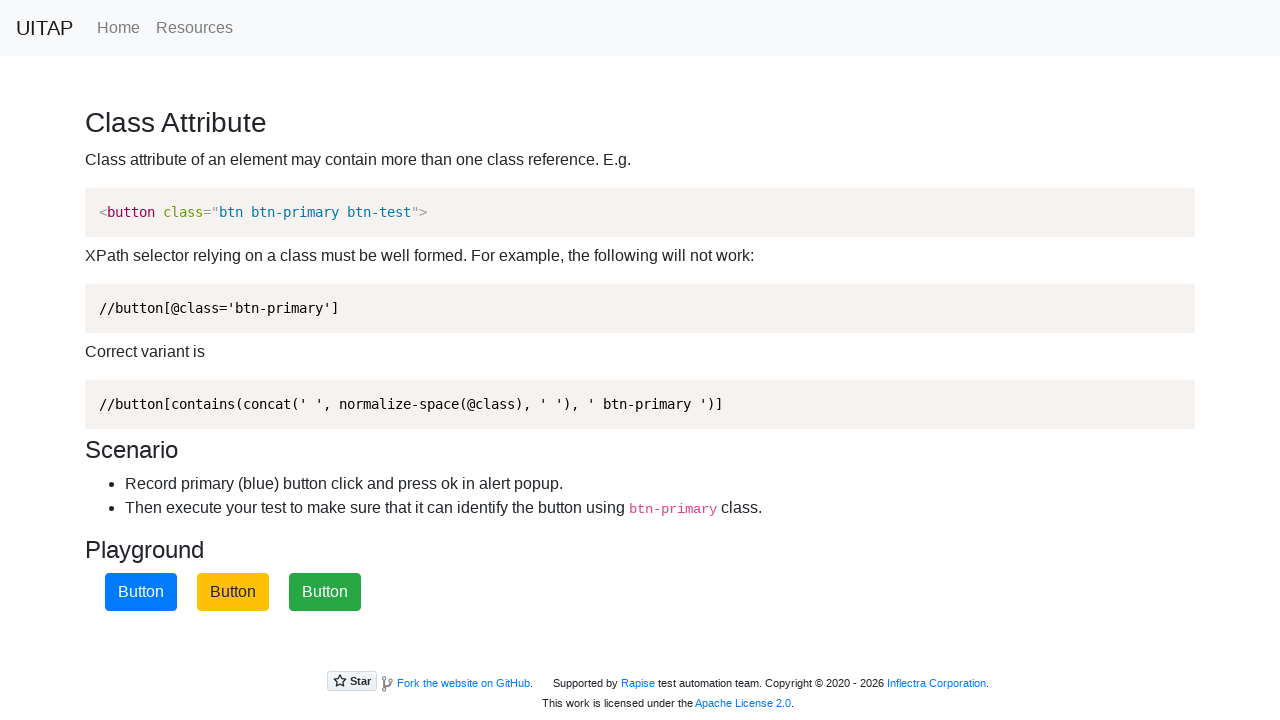

Clicked the primary button on class attribute page at (141, 592) on button.btn-primary
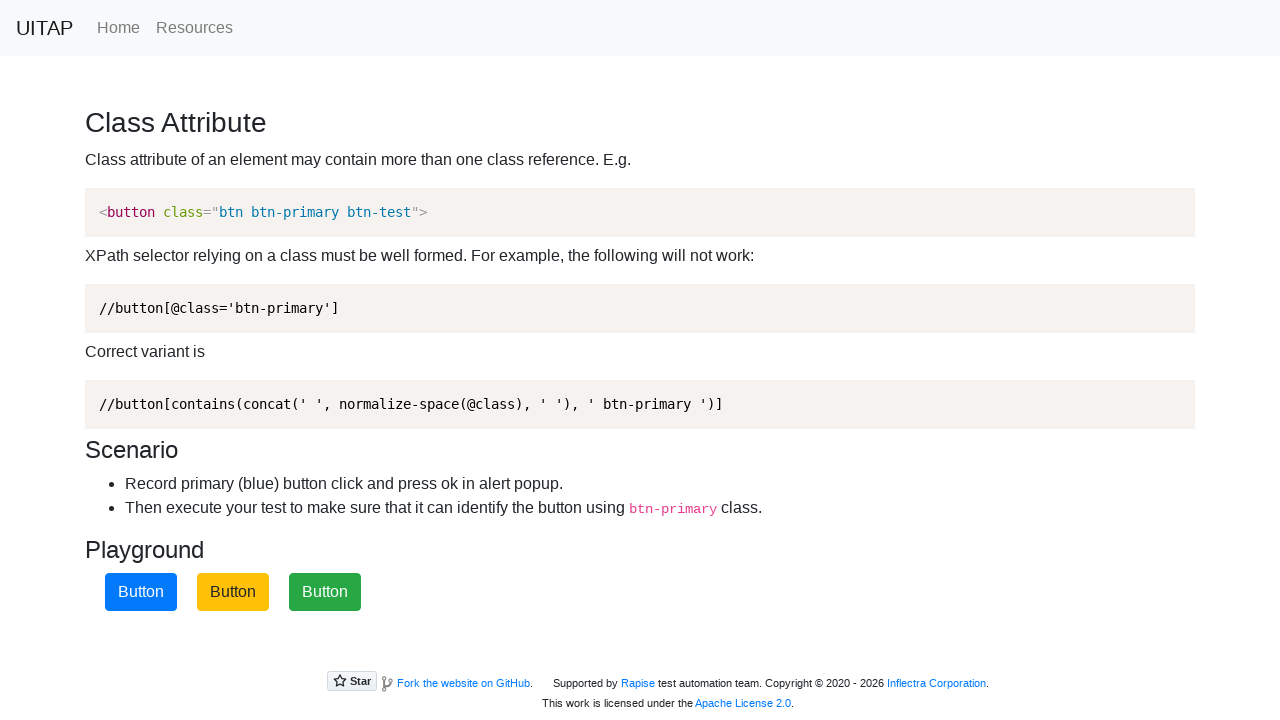

Set up dialog handler to accept alerts
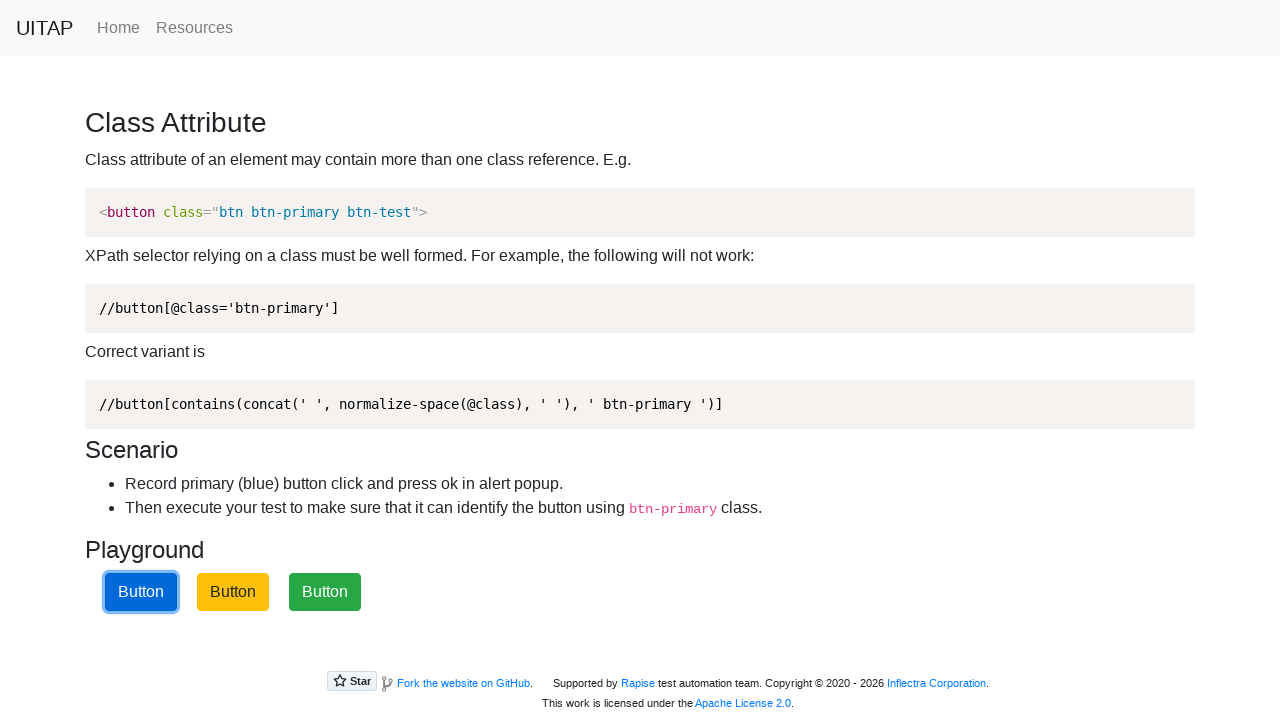

Navigated to class attribute page (iteration 2)
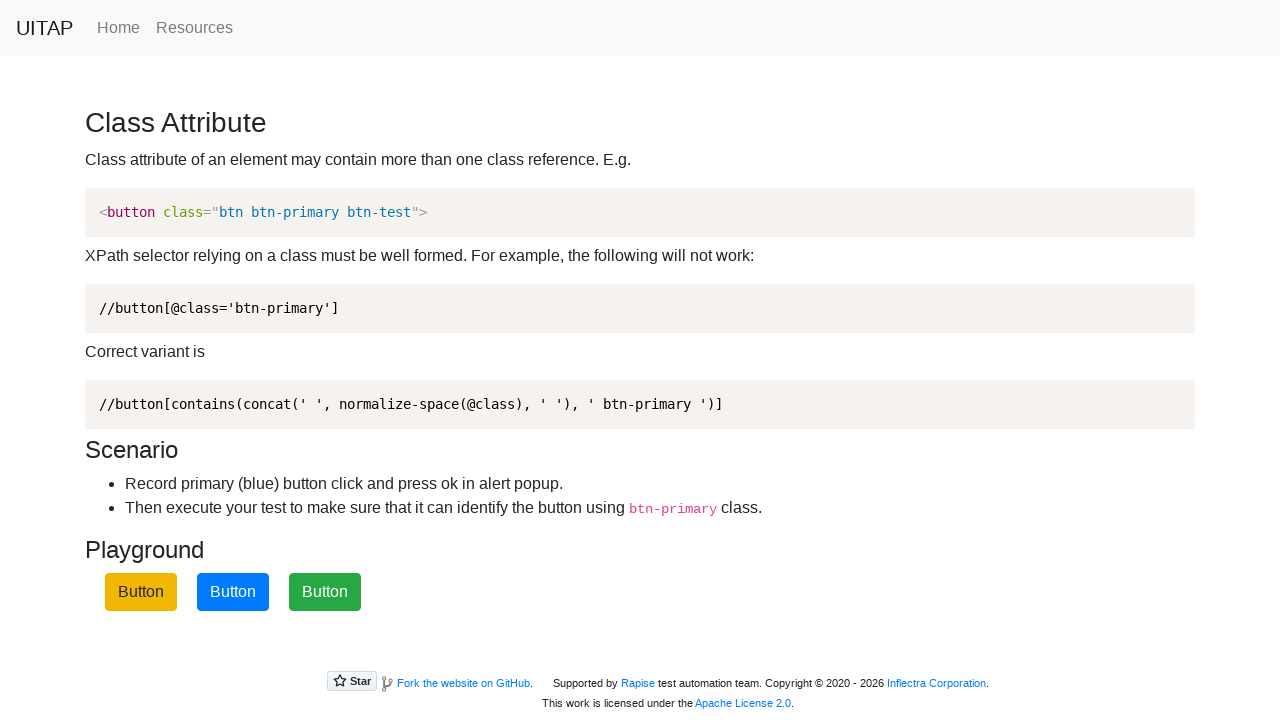

Clicked the primary button on class attribute page (iteration 2) at (233, 592) on button.btn-primary
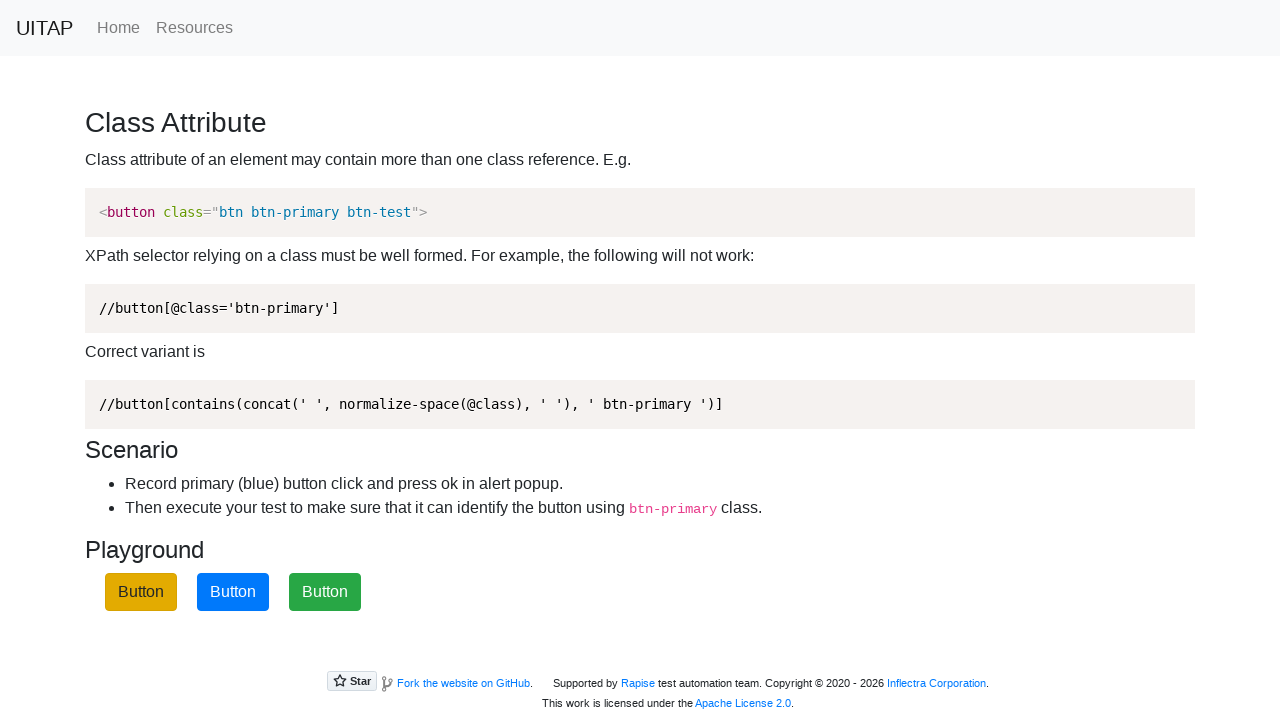

Navigated to class attribute page (iteration 3)
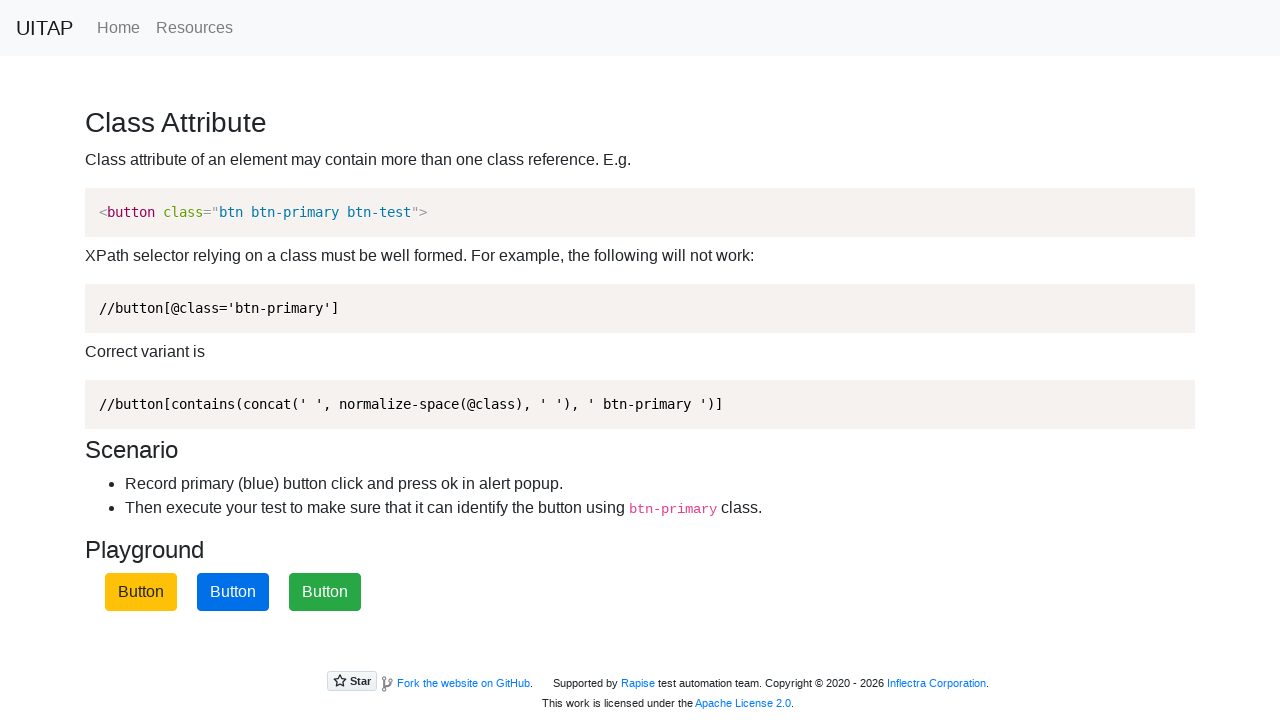

Clicked the primary button on class attribute page (iteration 3) at (233, 592) on button.btn-primary
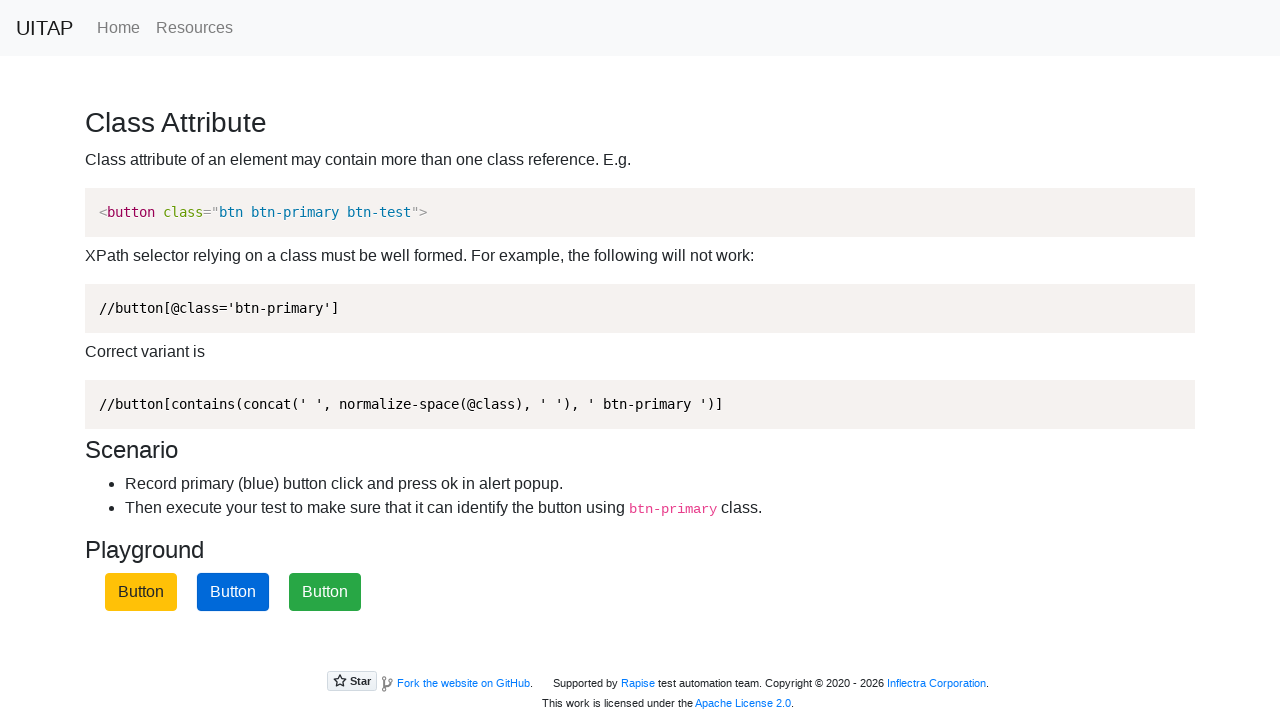

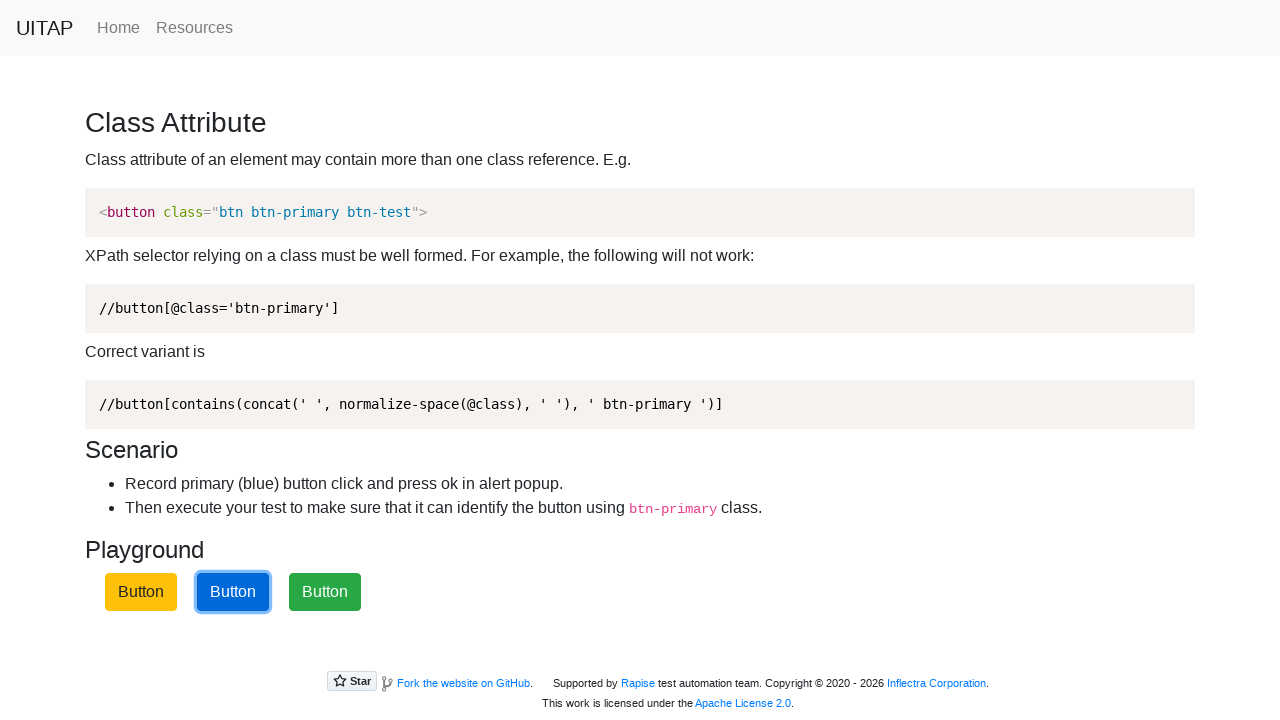